Tests Hacker News "newest" page navigation by verifying articles load correctly and clicking the "more" link to load additional pages of content.

Starting URL: https://news.ycombinator.com/newest

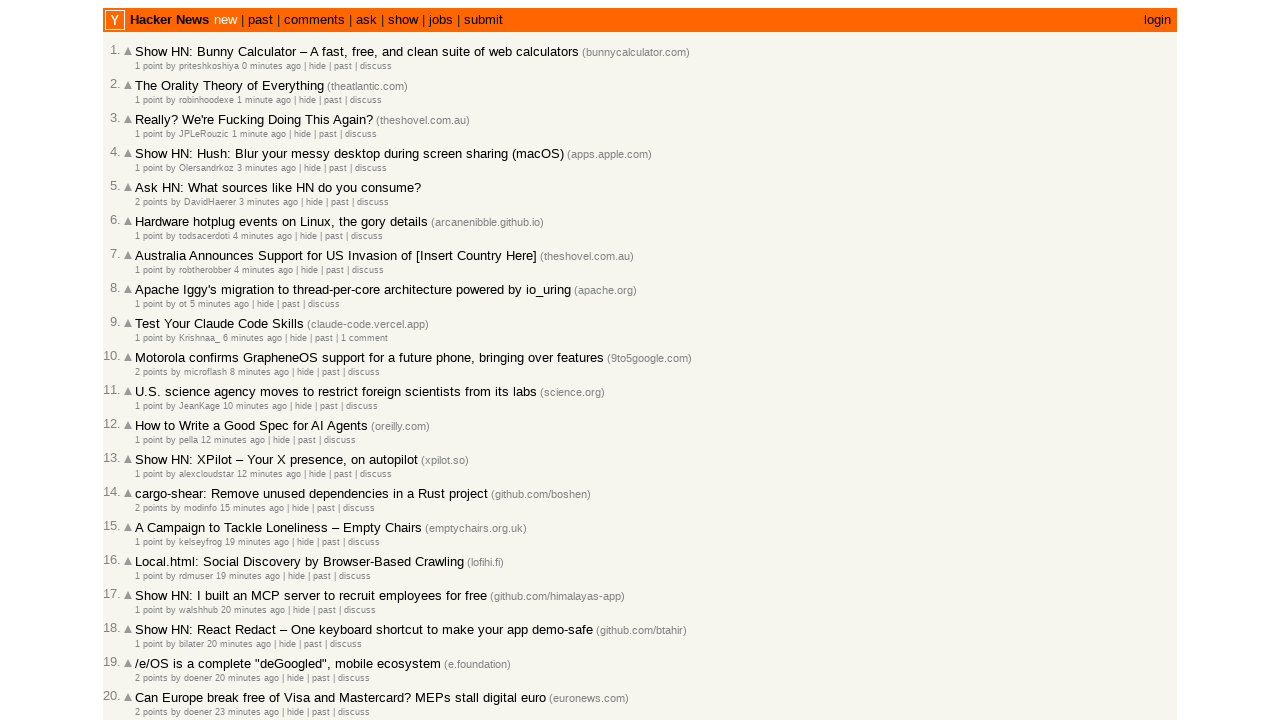

Waited for article elements to load on Hacker News newest page
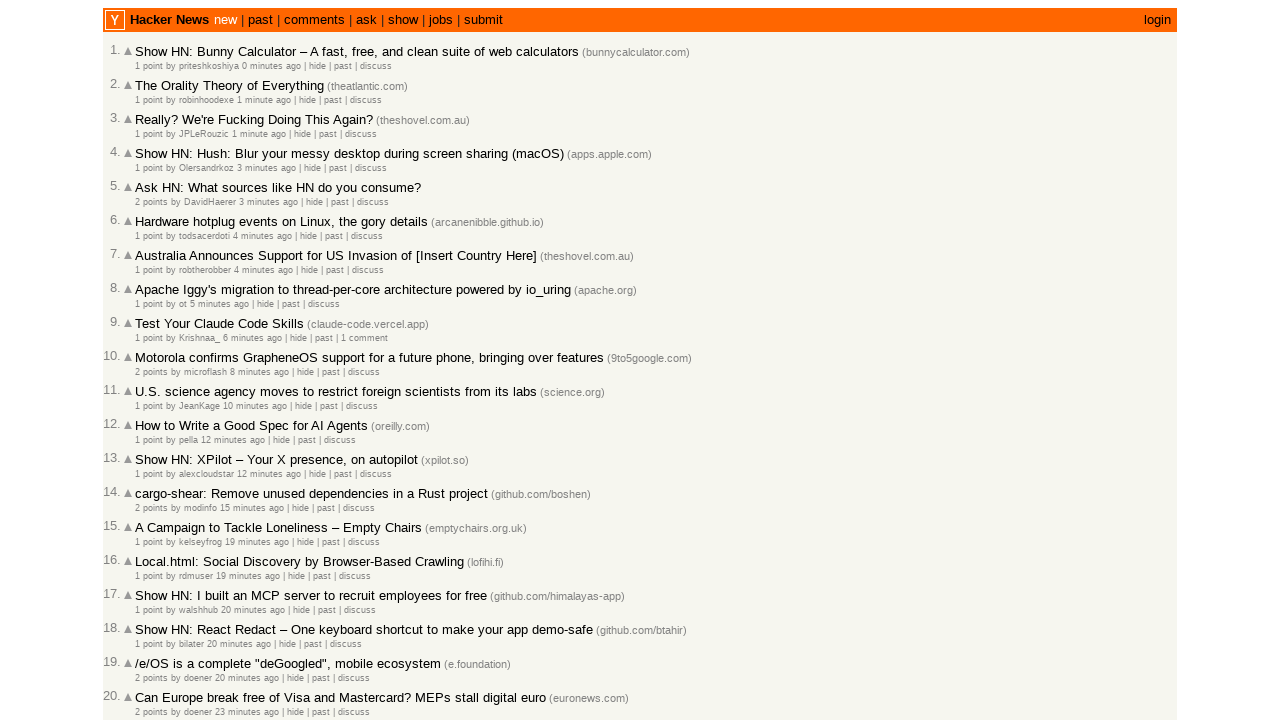

Verified article title links are present
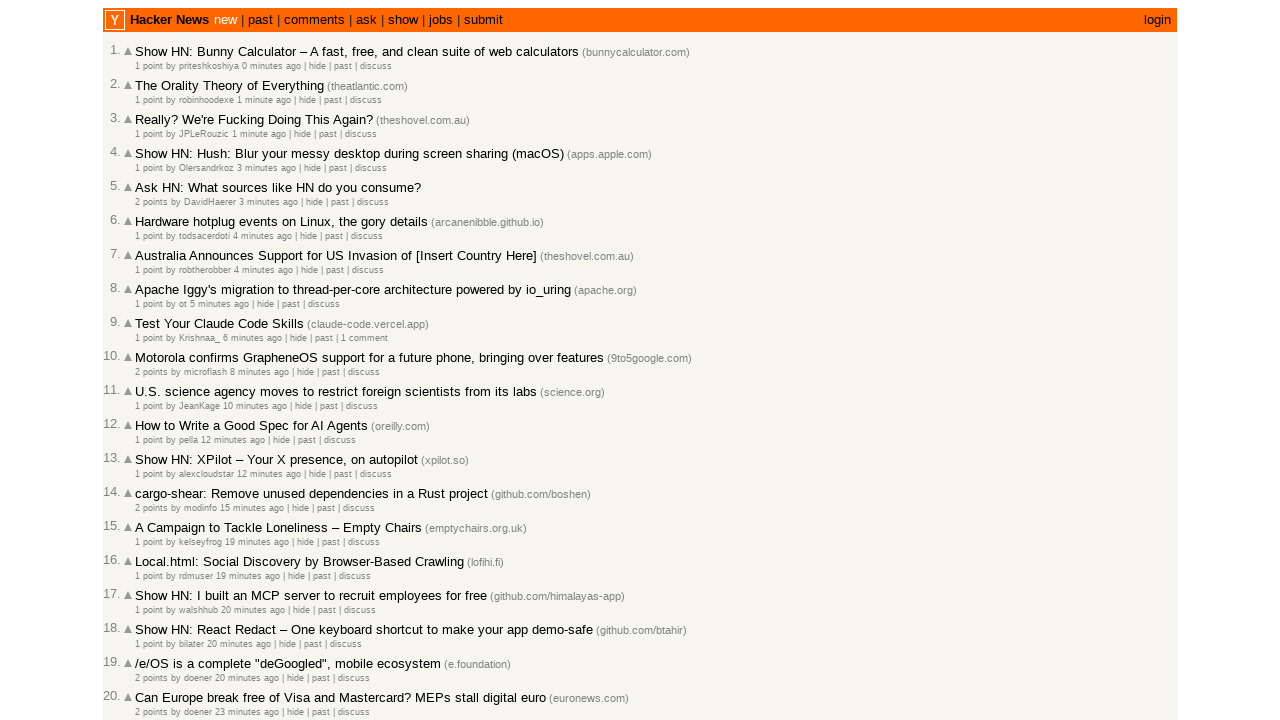

Verified article age information is present
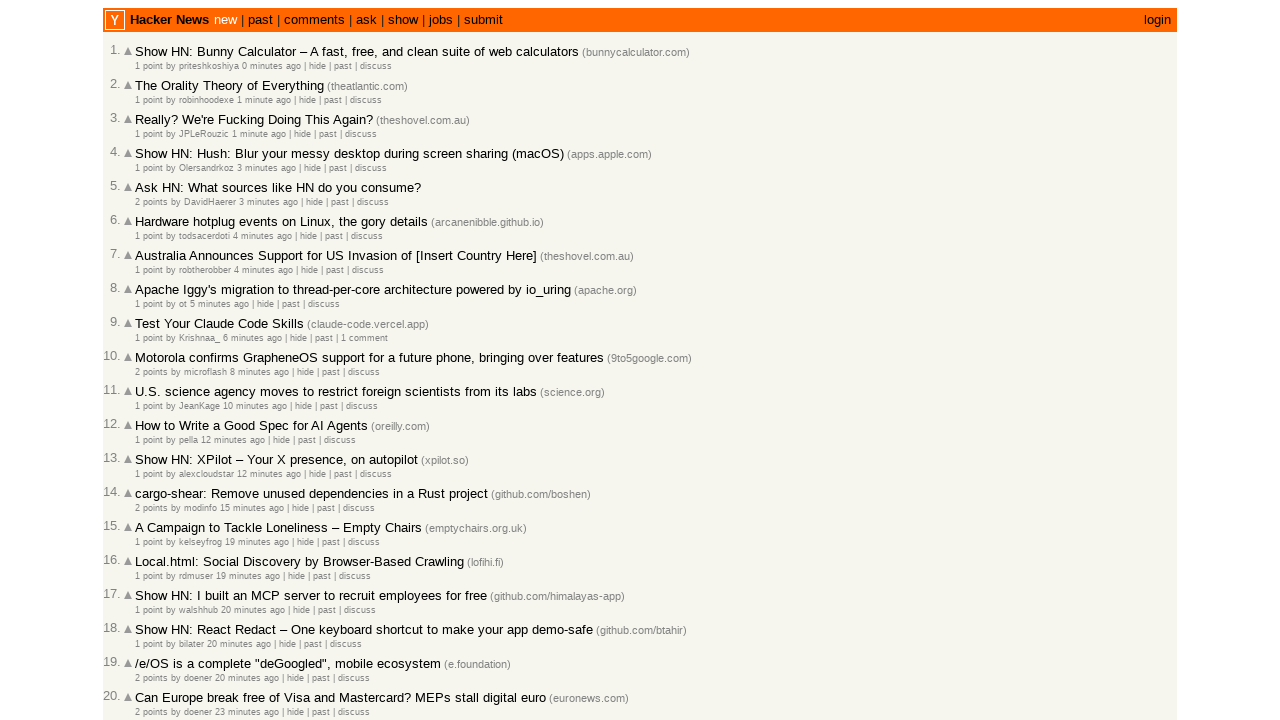

Clicked the 'more' link to load additional articles at (149, 616) on a.morelink
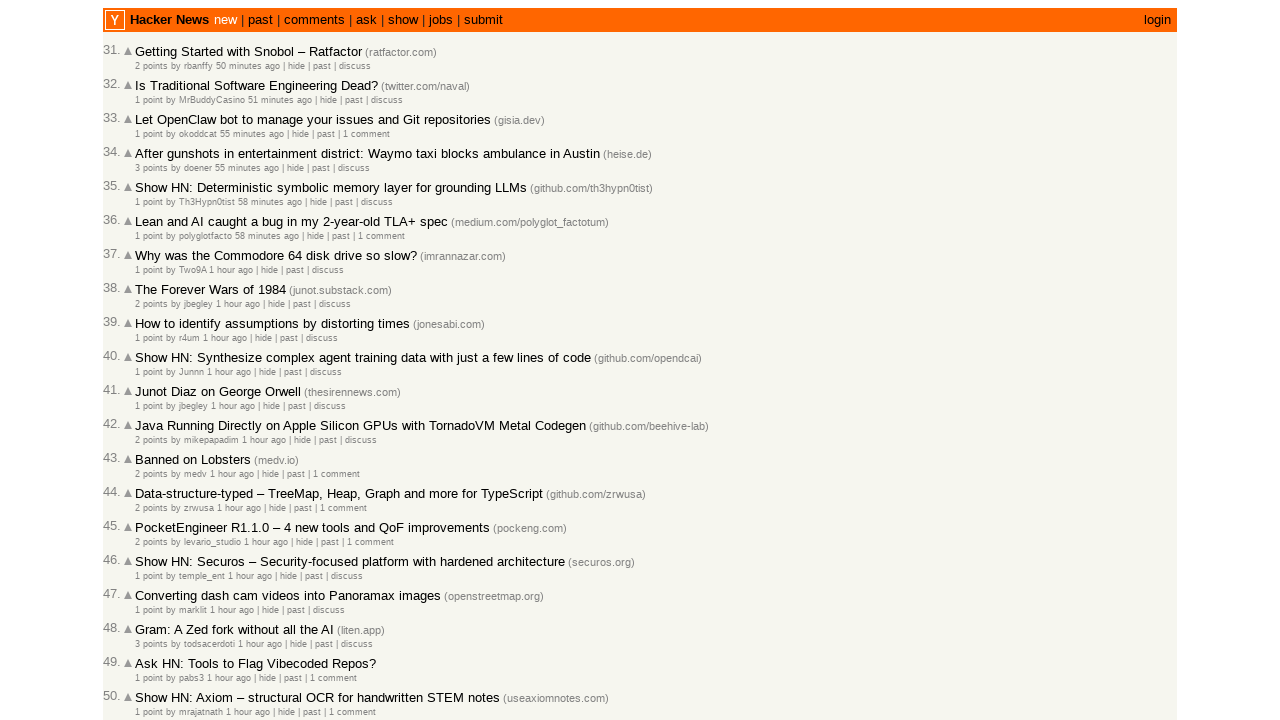

Waited for network to become idle after loading next page
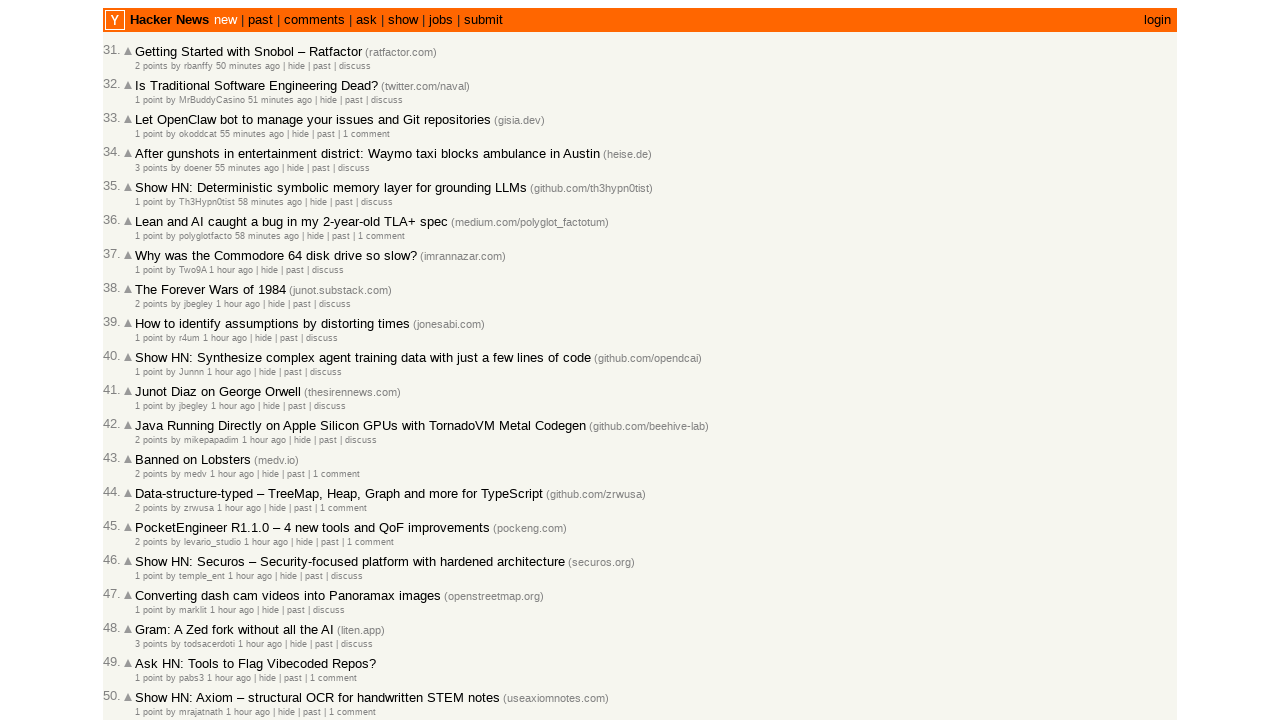

Verified articles loaded successfully on the second page
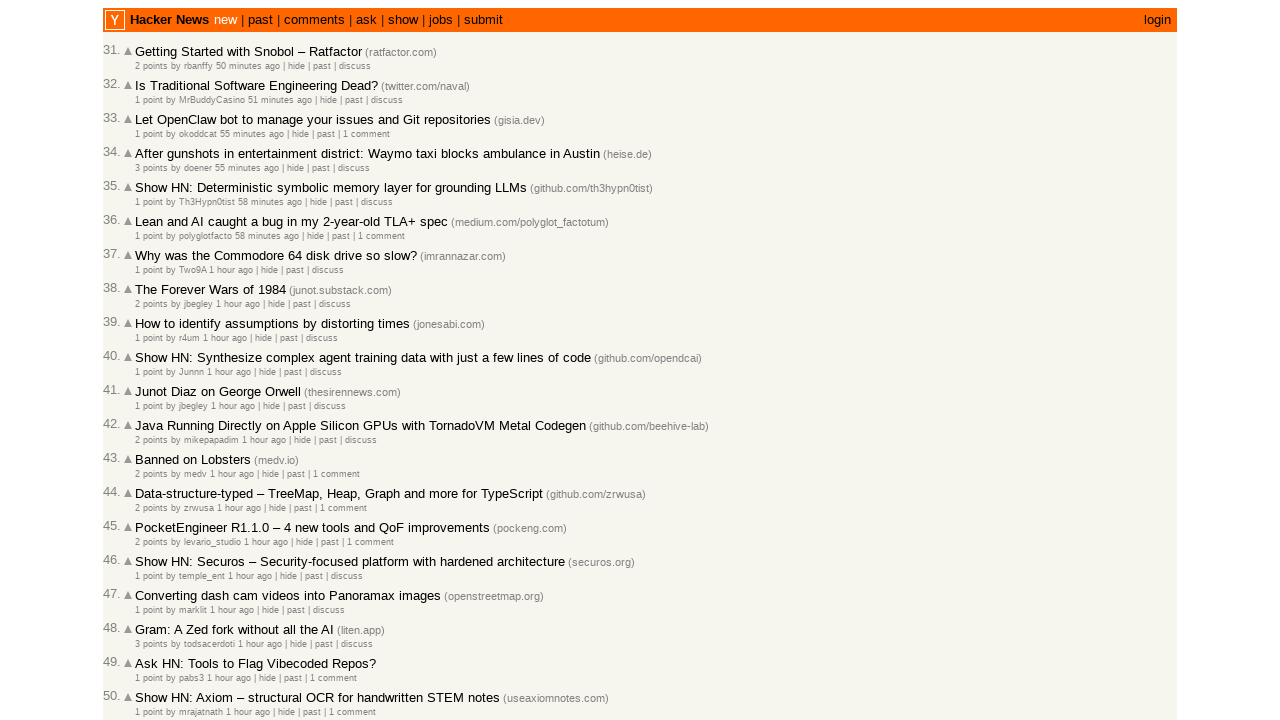

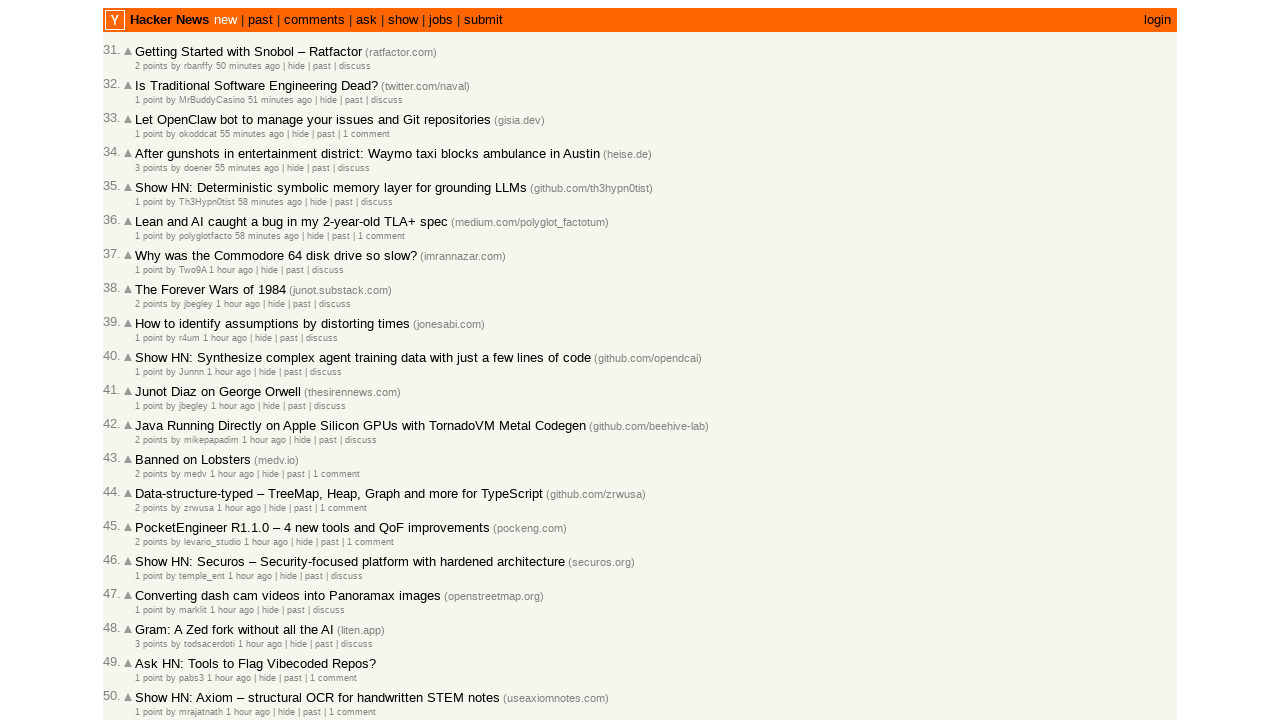